Tests adding a customer by filling the form fields and verifying an alert message appears after submission

Starting URL: https://www.globalsqa.com/angularJs-protractor/BankingProject/#/manager/addCust

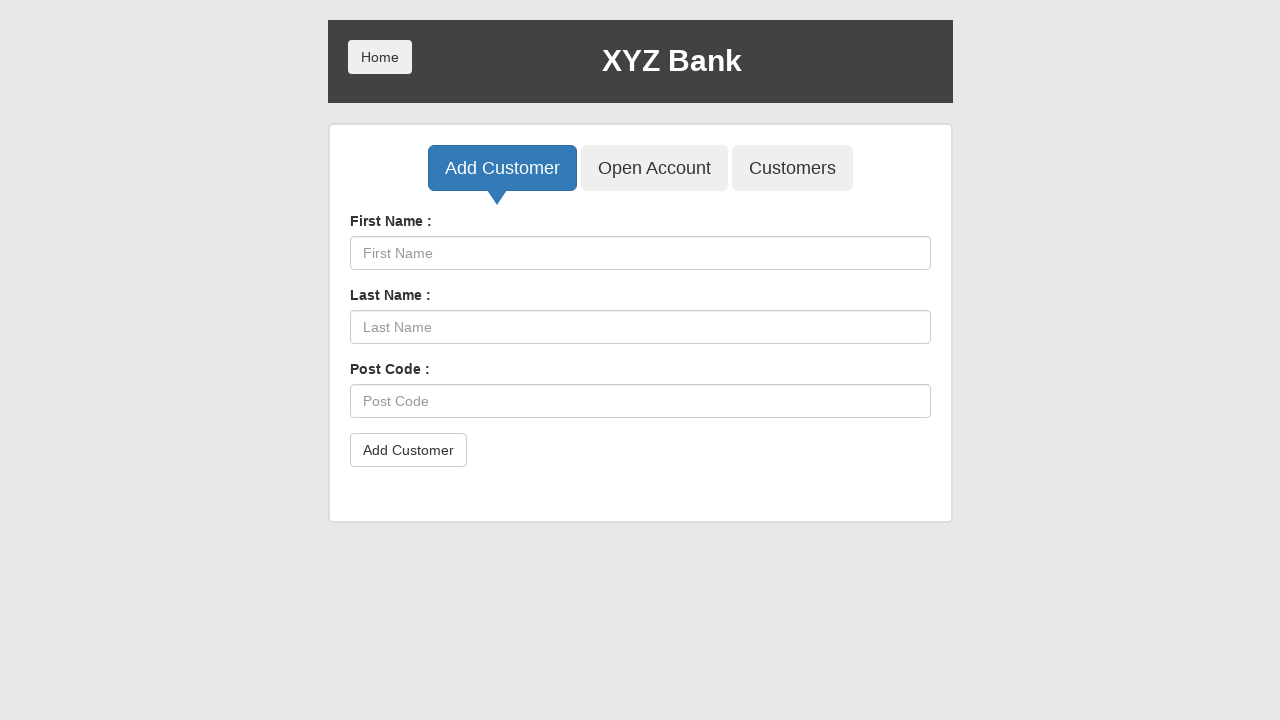

Filled first name field with 'Michael' on input[ng-model='fName']
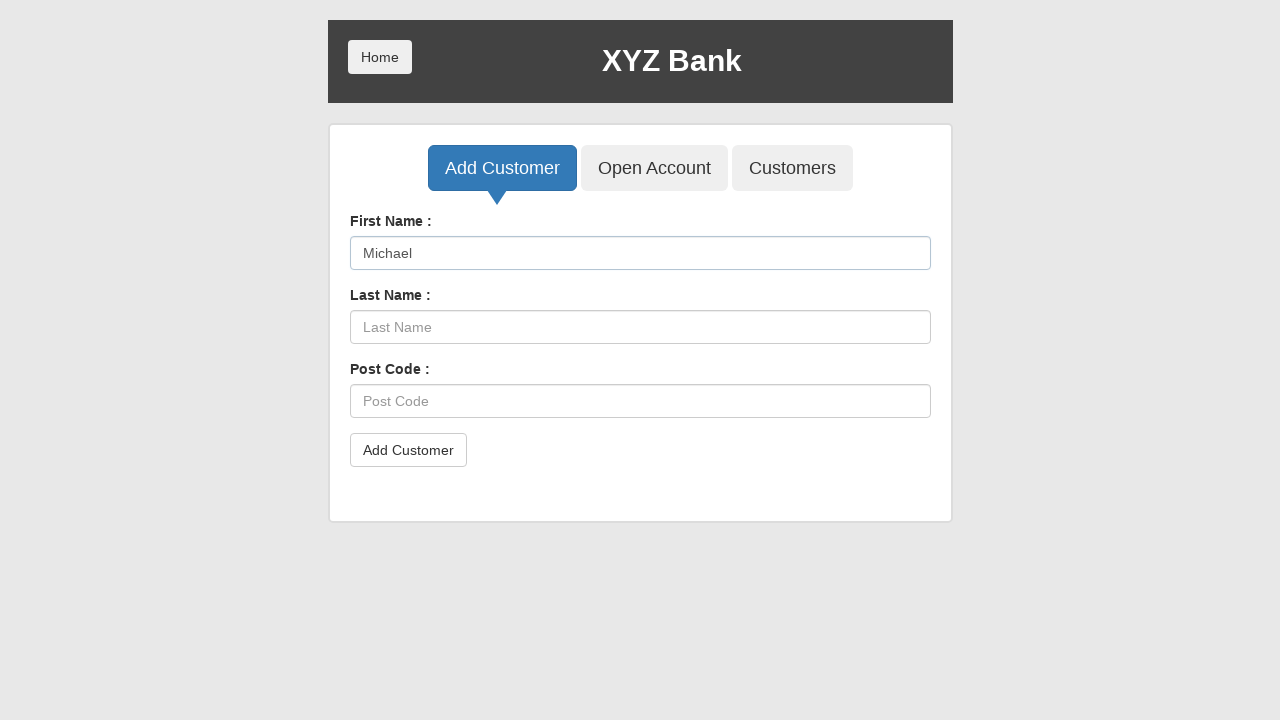

Filled last name field with 'Thompson' on input[ng-model='lName']
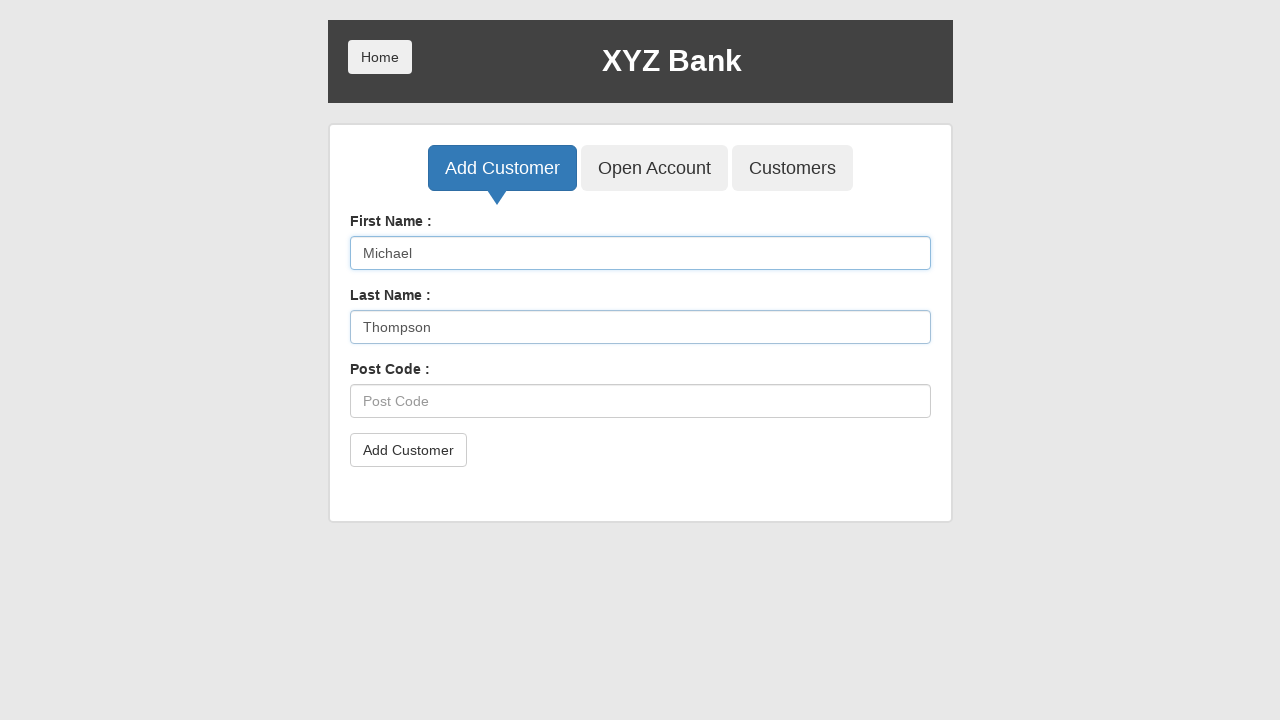

Filled post code field with 'E12345' on input[ng-model='postCd']
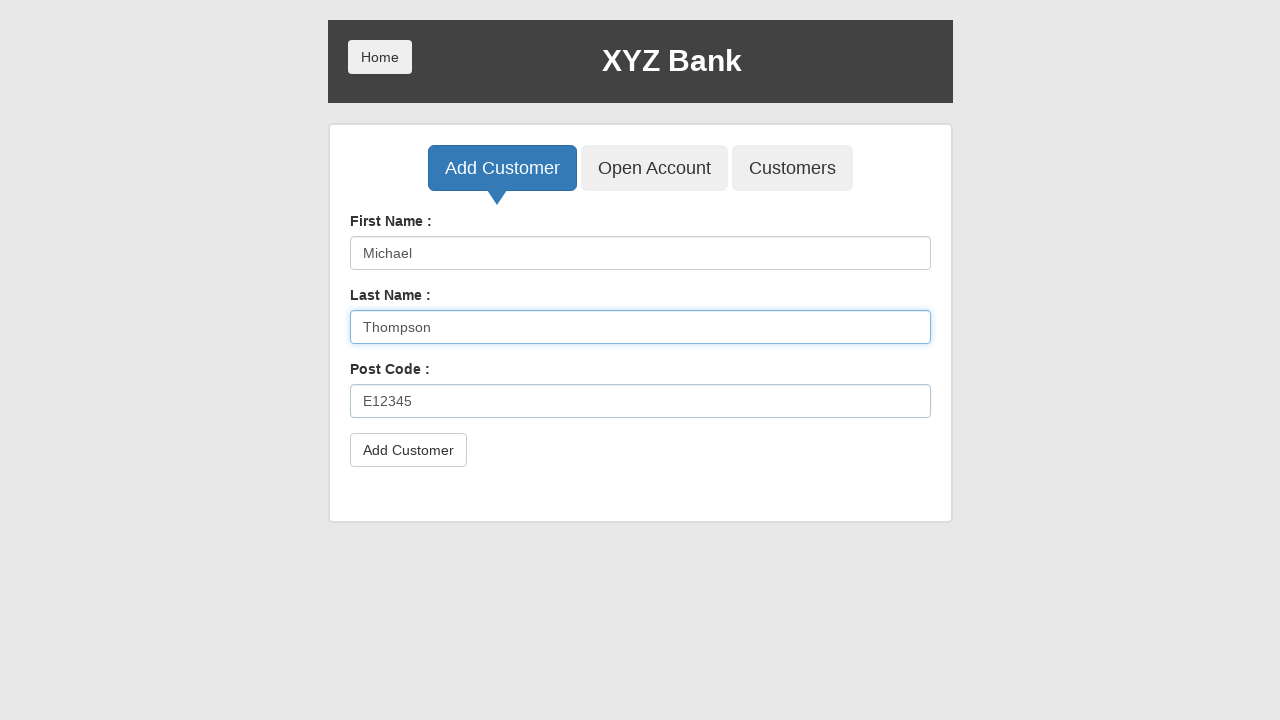

Clicked Add Customer button to submit form at (408, 450) on button[type='submit']
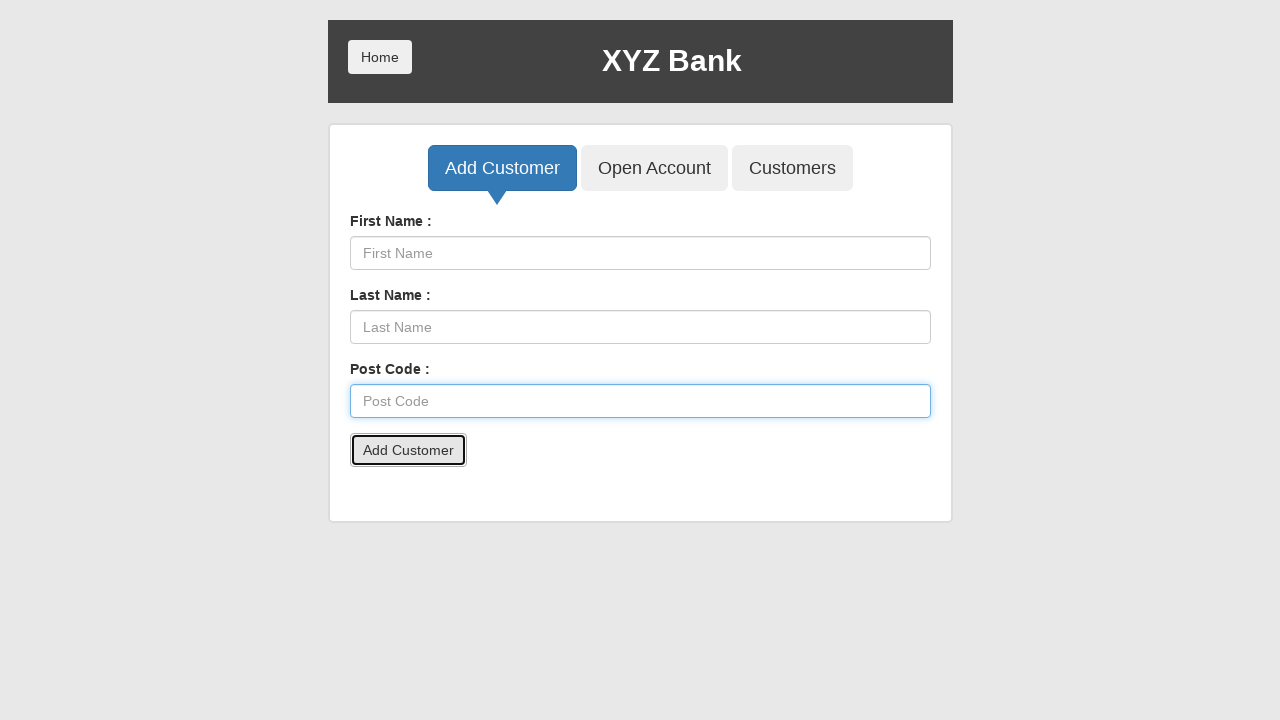

Alert message appeared and was accepted
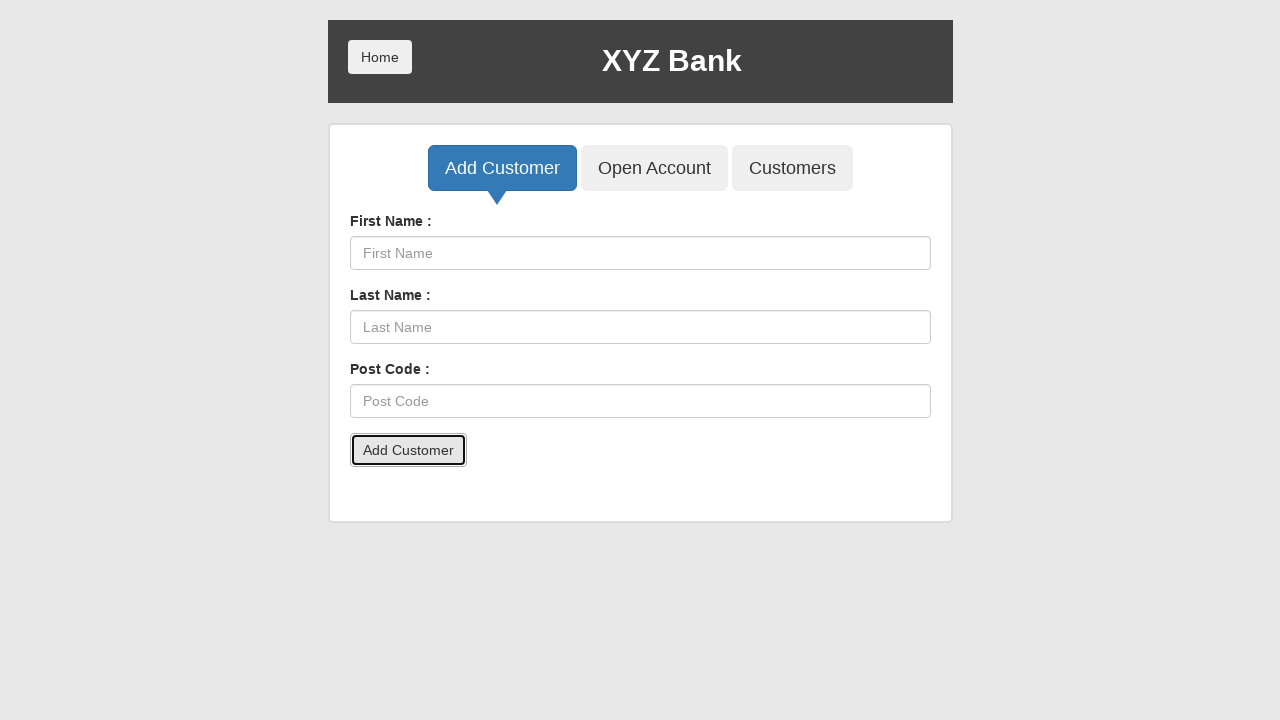

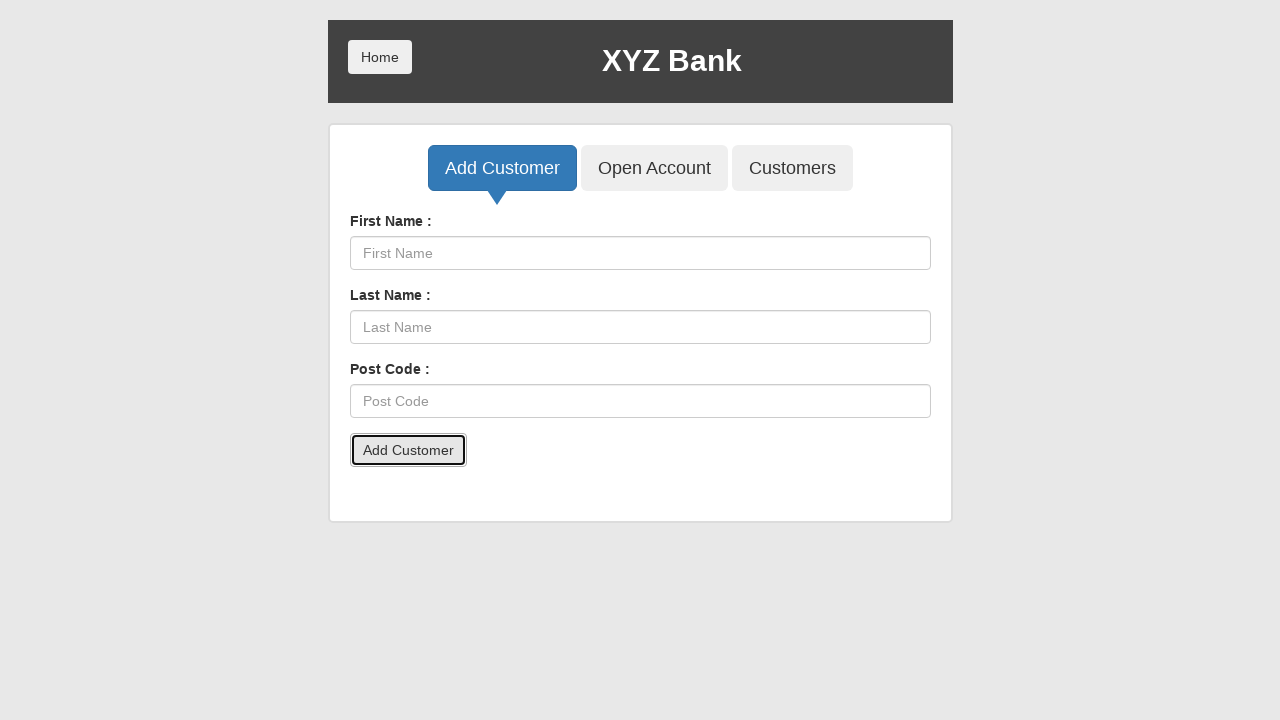